Tests alert popup handling by triggering different types of alerts and interacting with them (accepting and dismissing)

Starting URL: https://letcode.in/alert

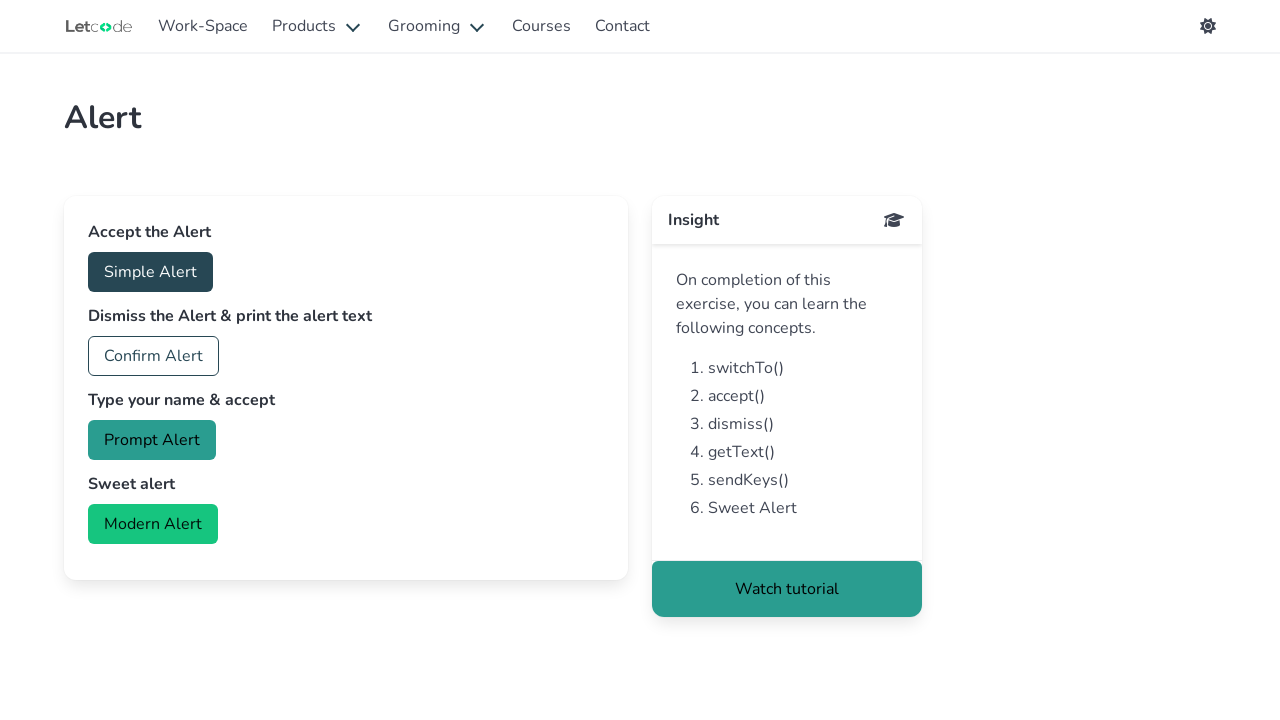

Navigated to alert popup test page
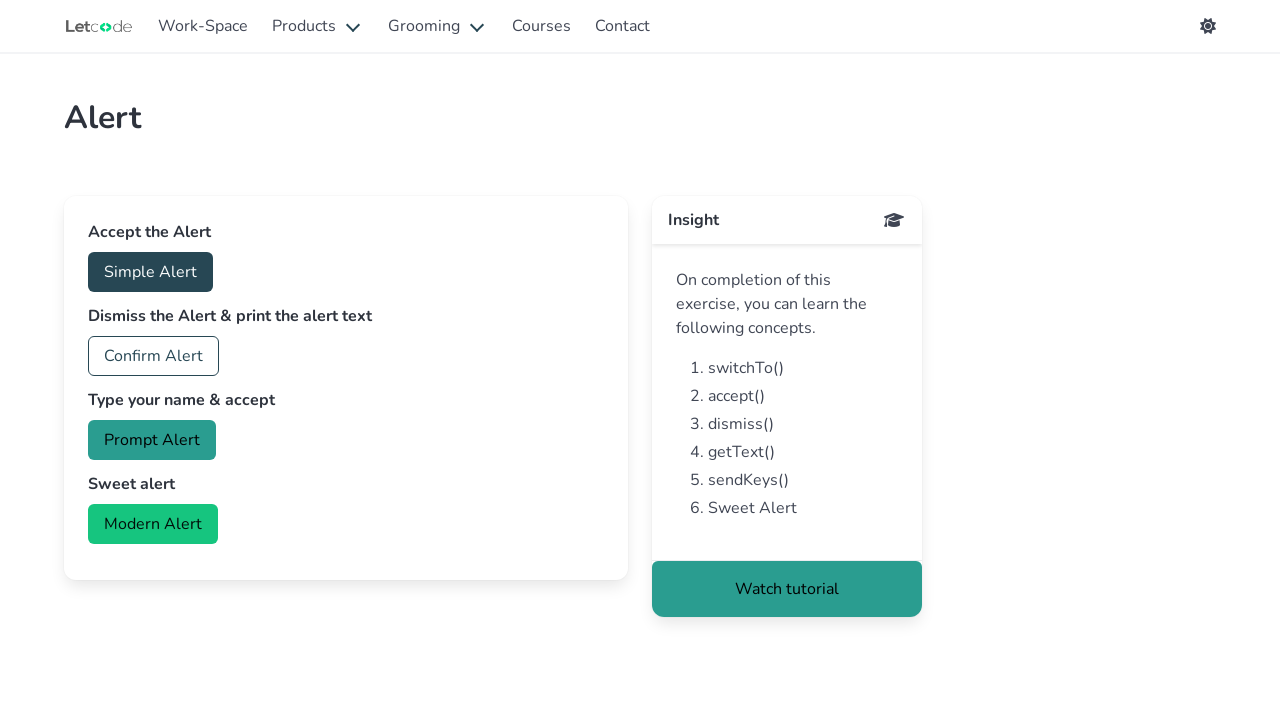

Clicked button to trigger first alert at (150, 272) on #accept
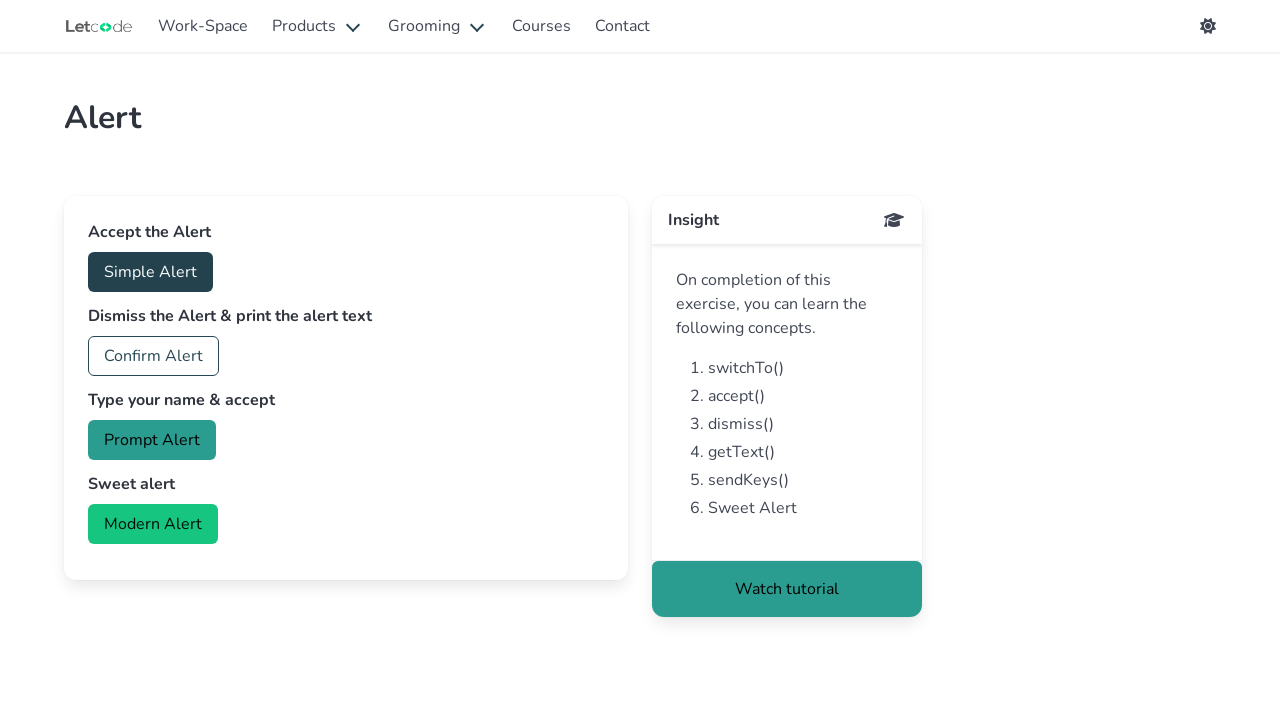

Set up alert handler to accept the dialog
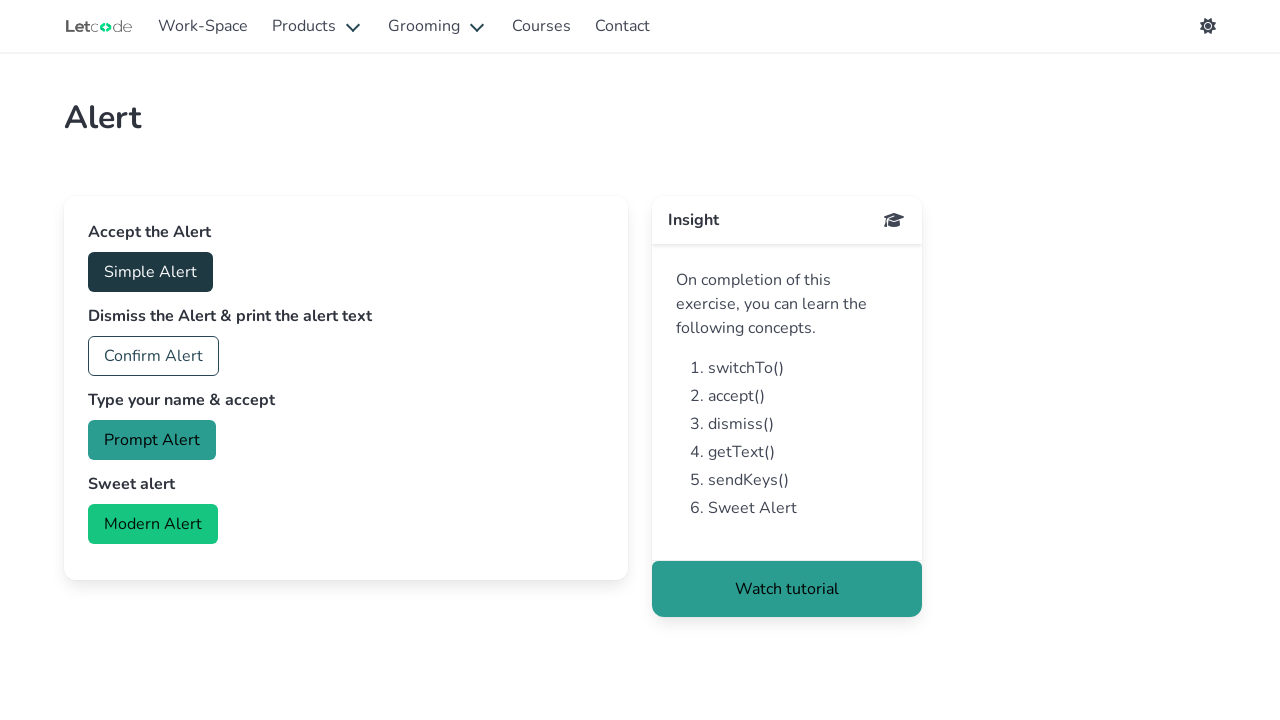

Waited for alert to be processed
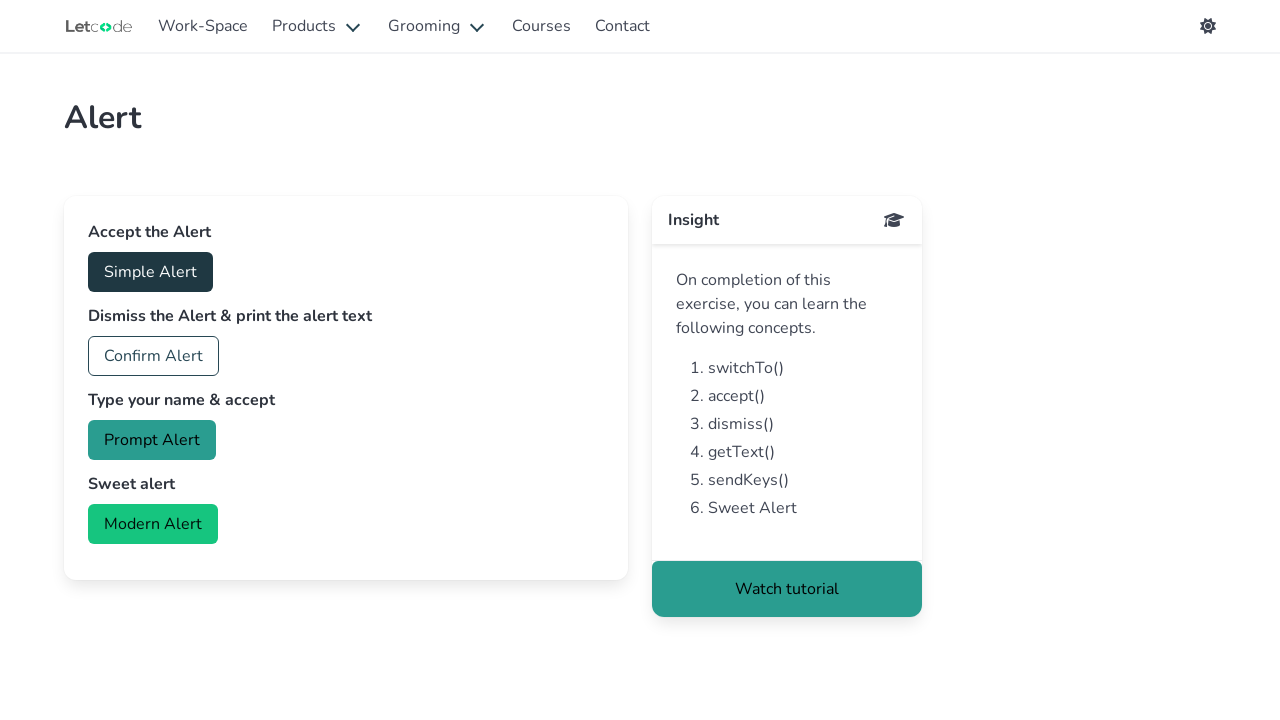

Clicked button to trigger confirm dialog at (154, 356) on #confirm
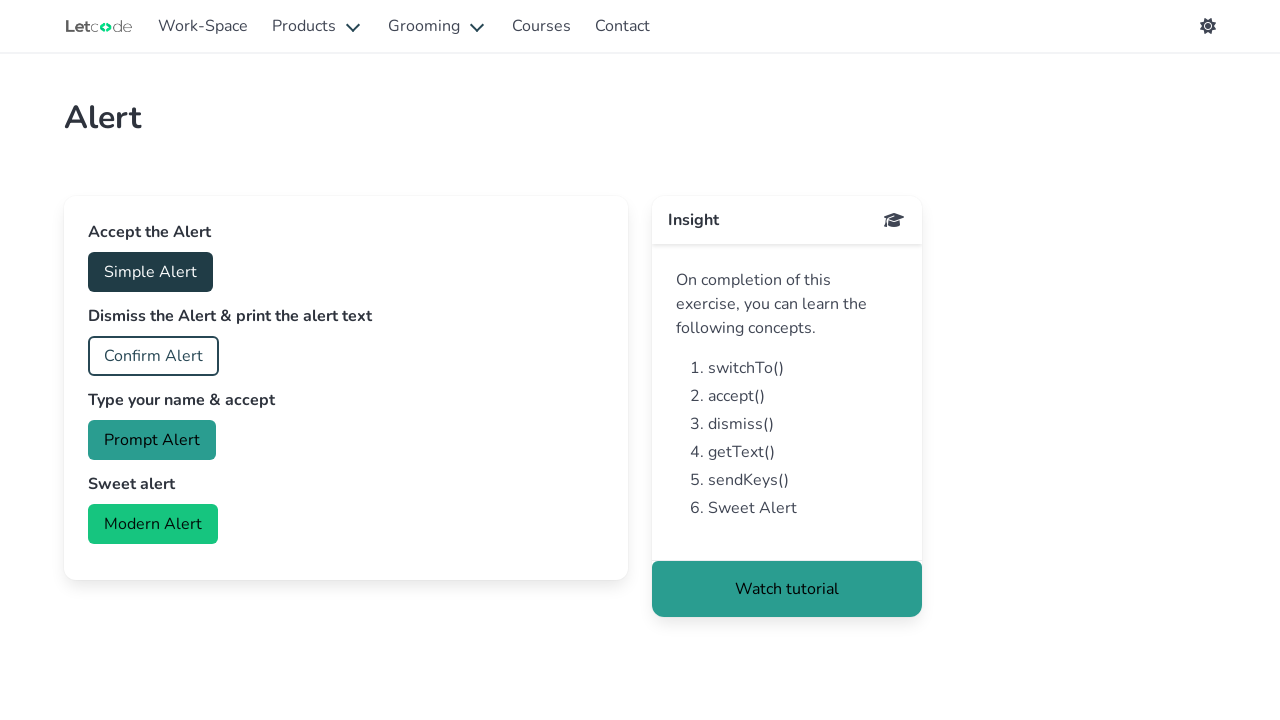

Set up dialog handler to dismiss the confirm dialog
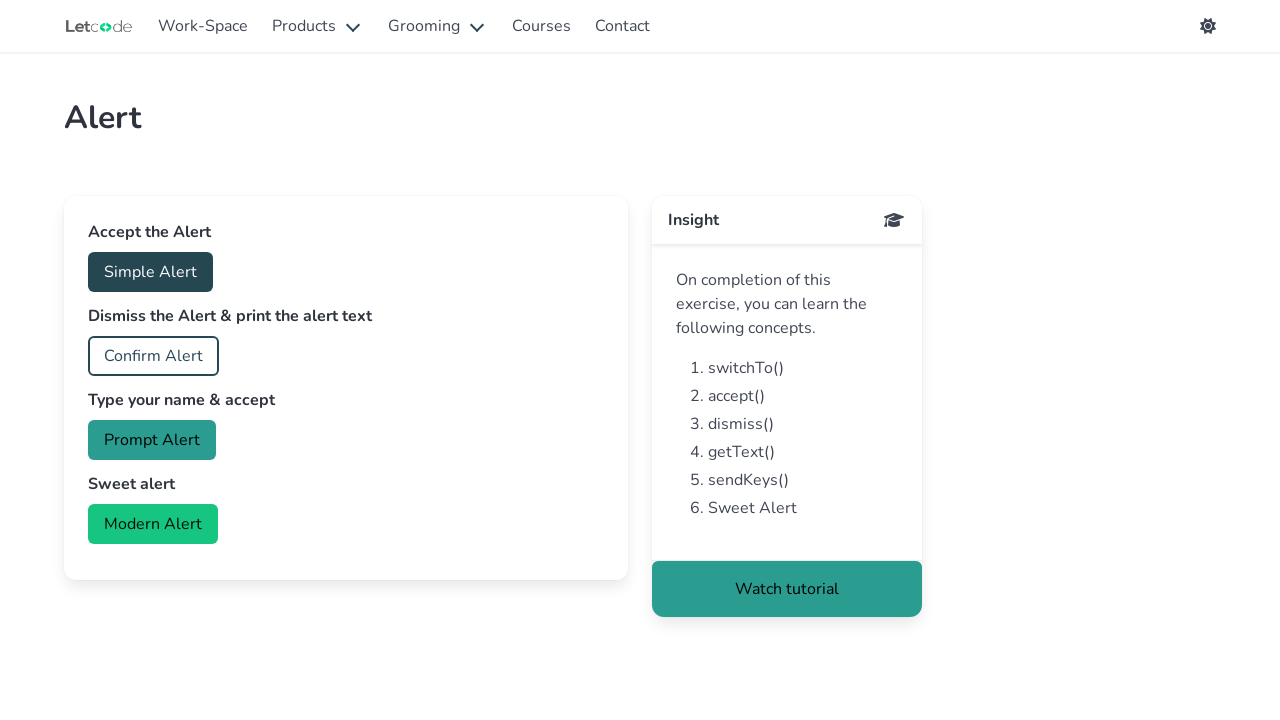

Waited for confirm dialog to be dismissed
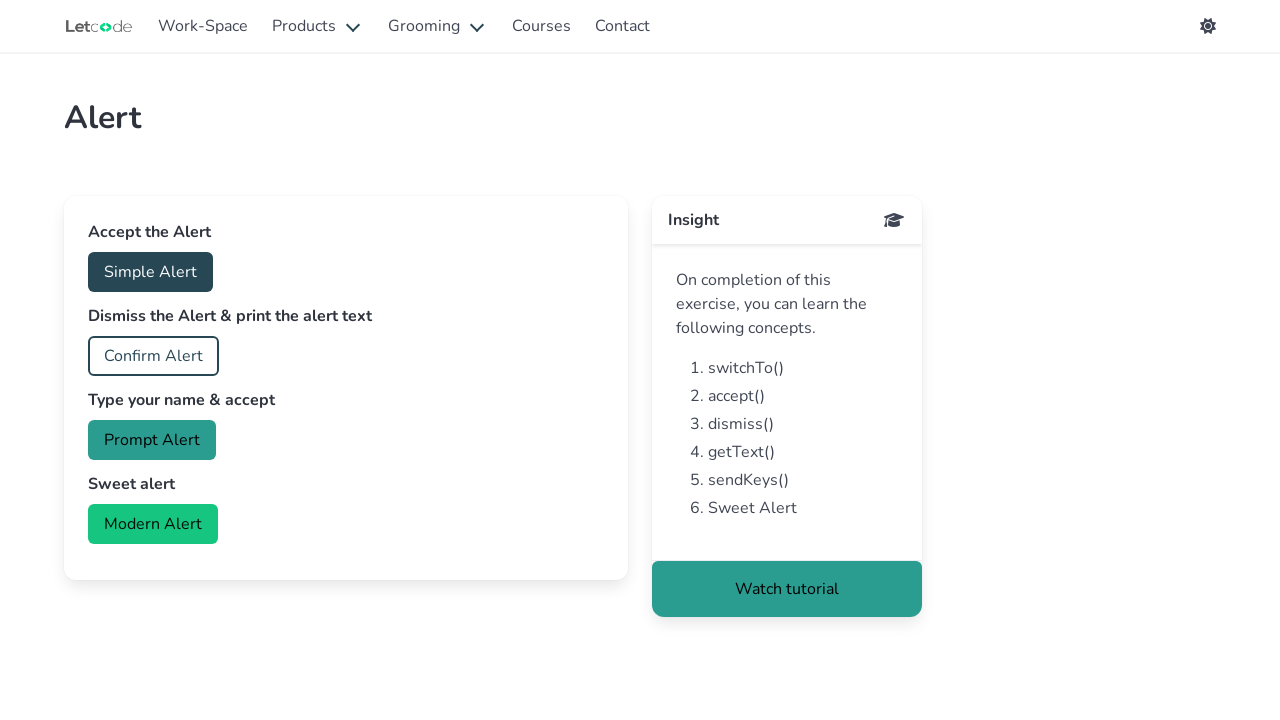

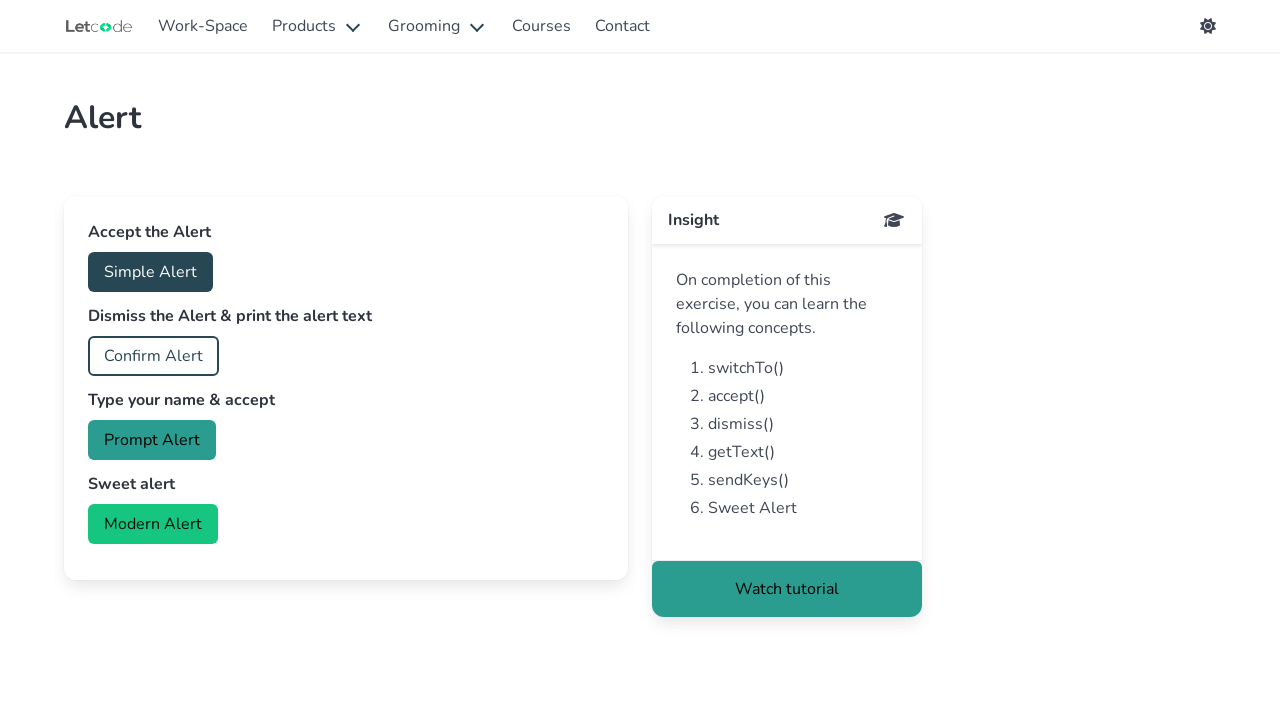